Tests form accessibility at different zoom levels and viewport sizes

Starting URL: https://katalon-test.s3.amazonaws.com/aut/html/form.html

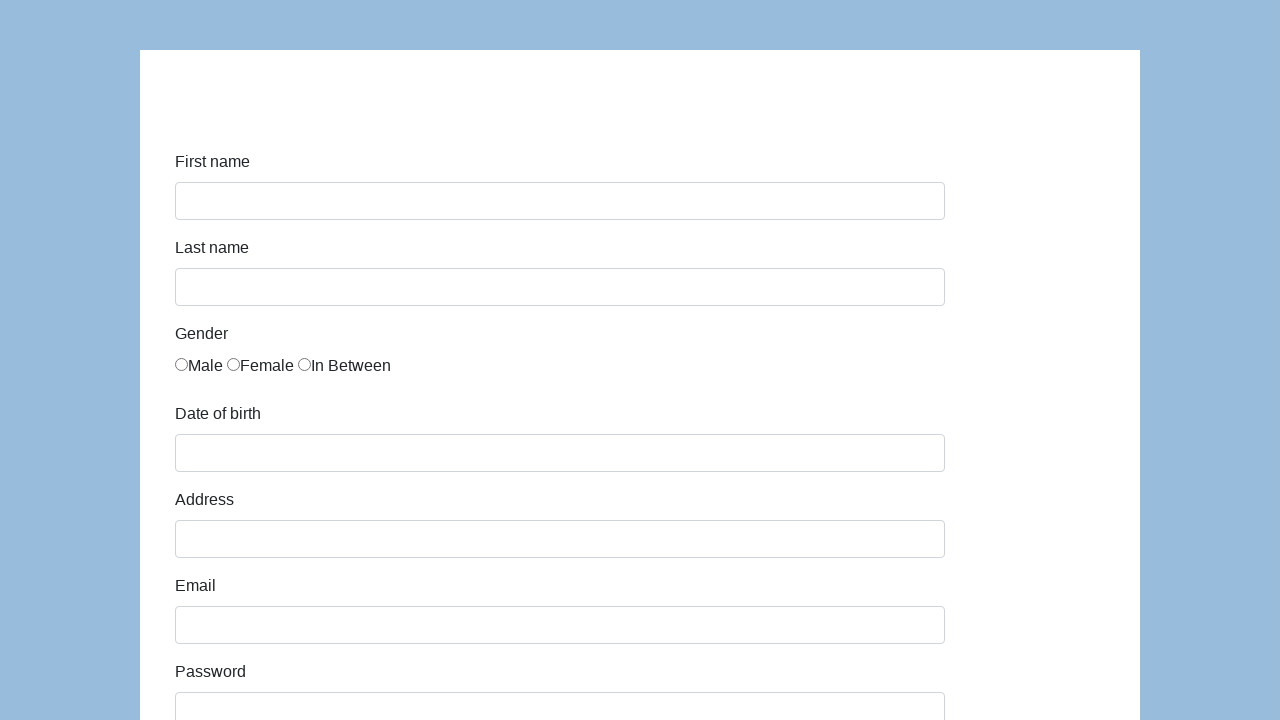

Set zoom level to 150%
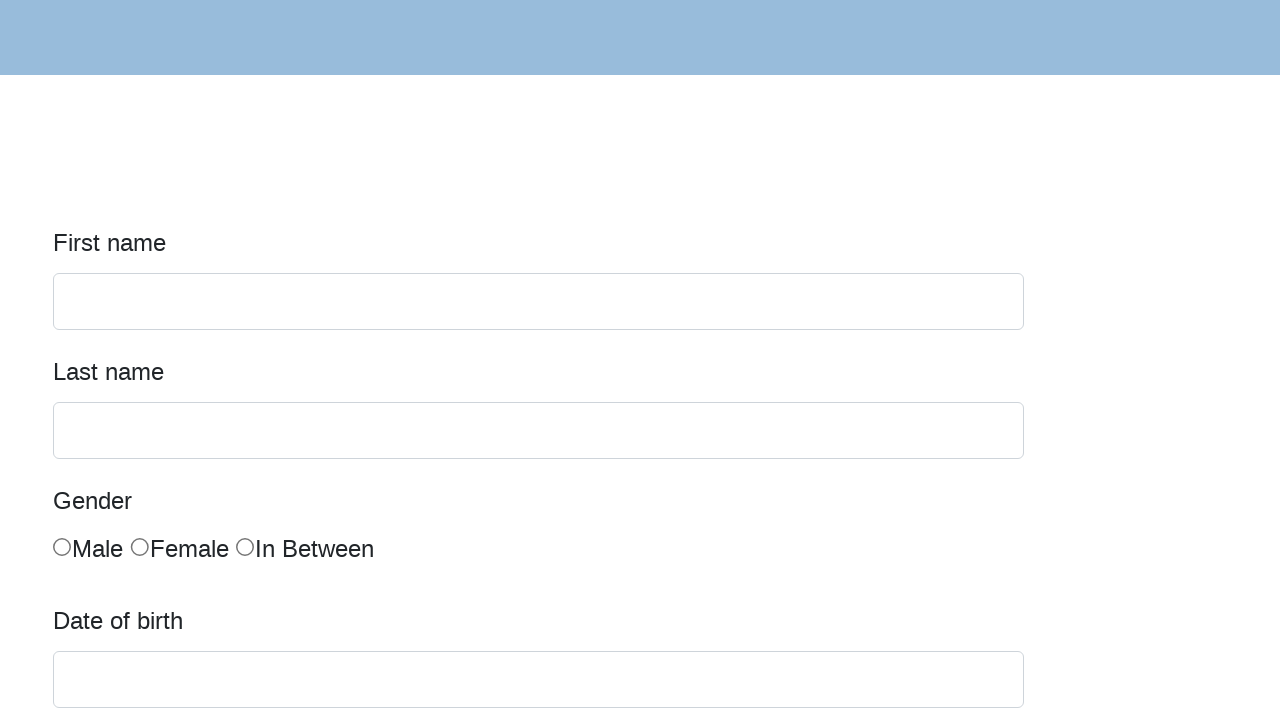

Filled first name field with 'Zoom Test' at 150% zoom on #first-name
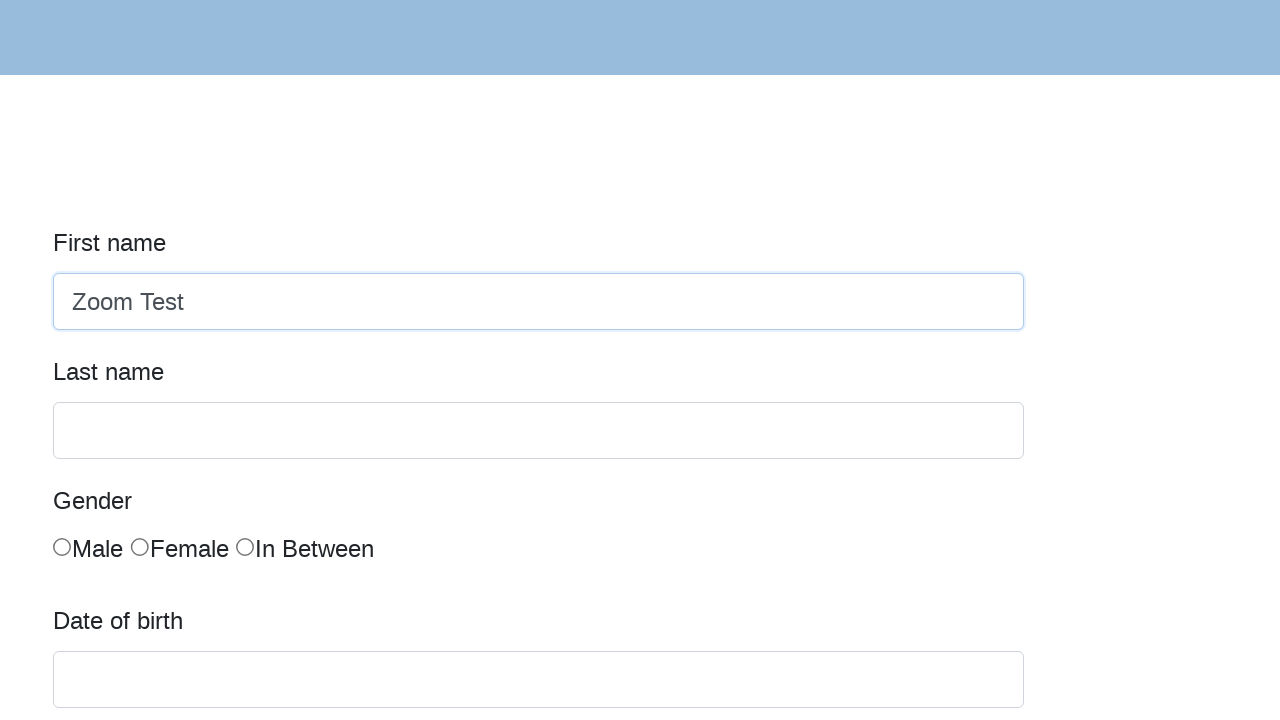

Reset zoom level to 100%
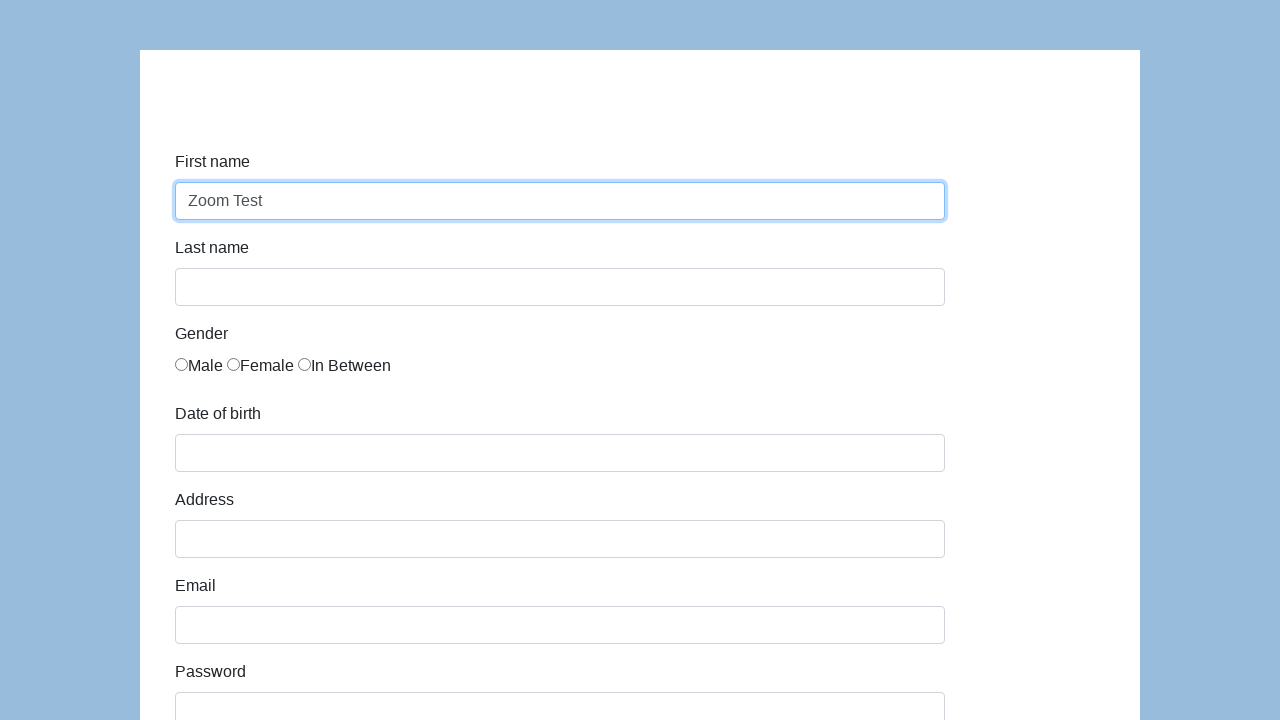

Set viewport to 800x600 (smaller screen size)
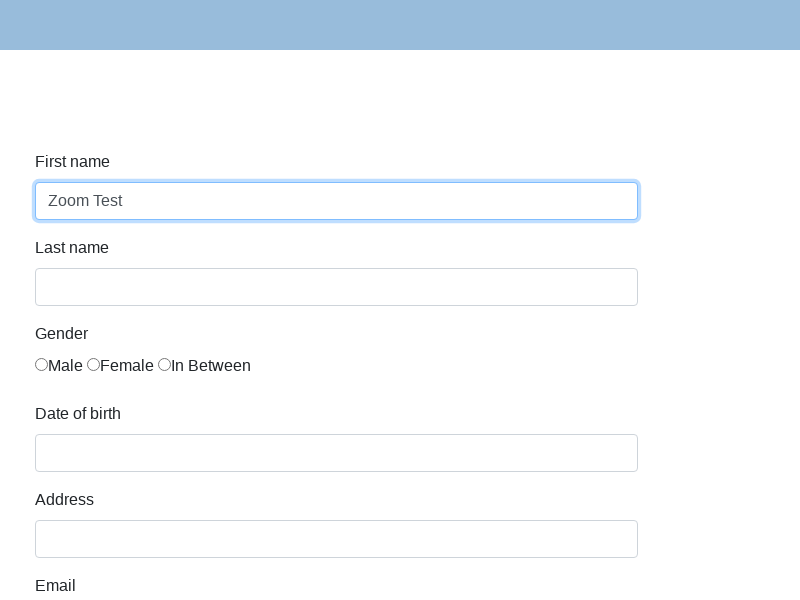

Reset viewport to 1920x1080 (standard size)
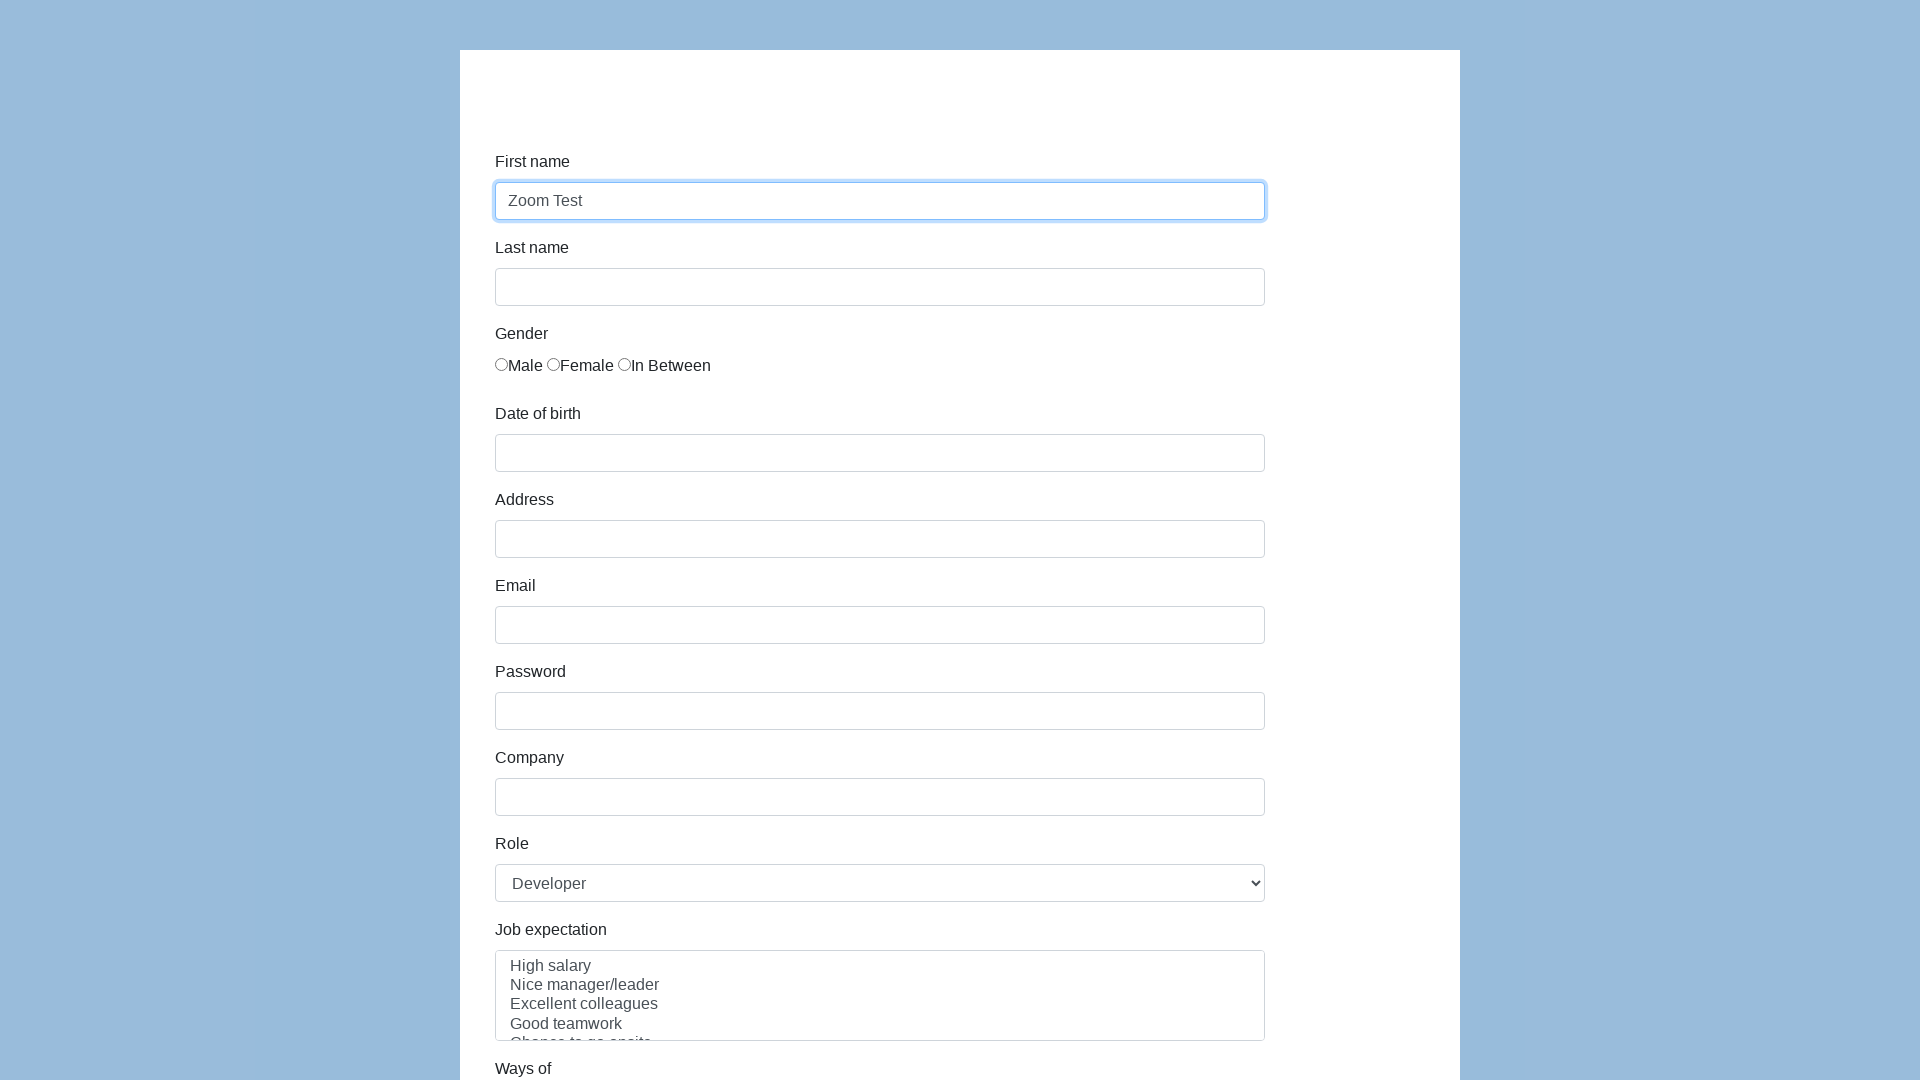

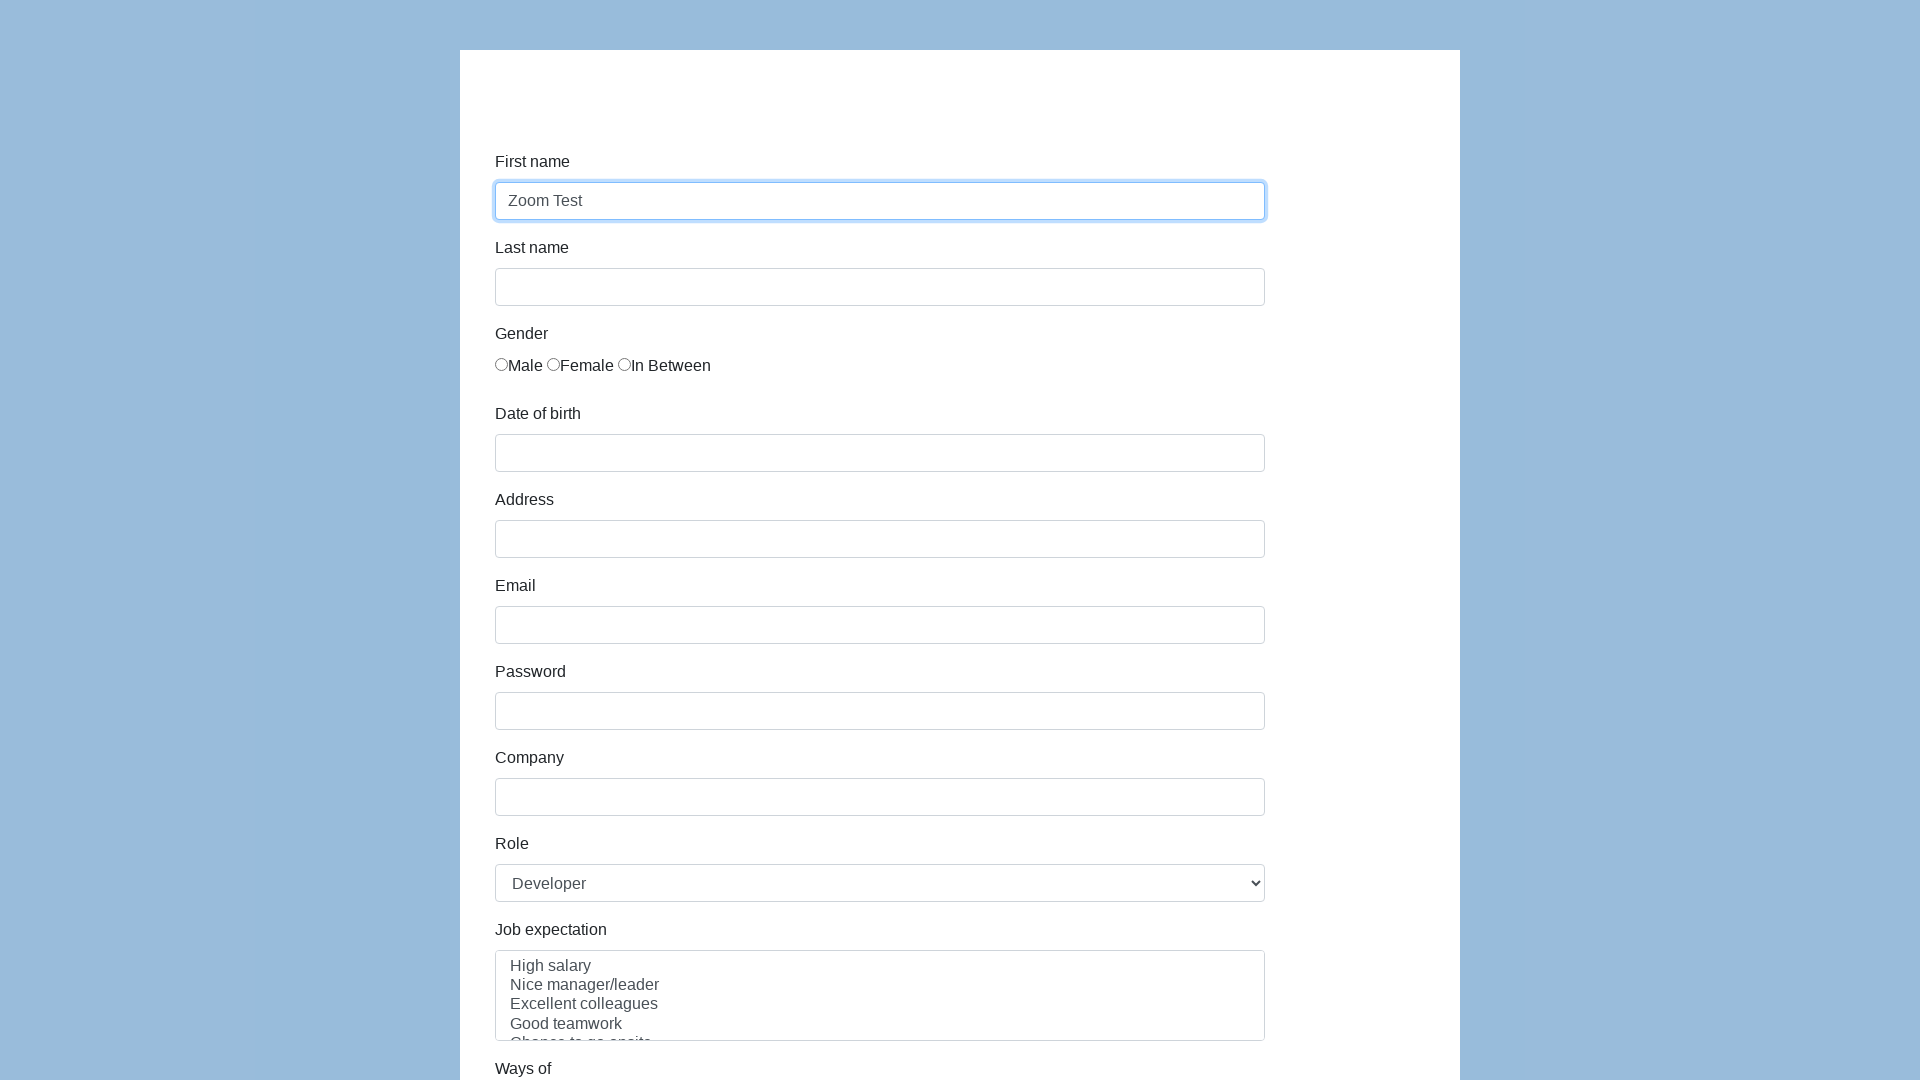